Solves a math problem by extracting two numbers from the page, calculating their sum, and selecting the answer from a dropdown menu

Starting URL: https://suninjuly.github.io/selects1.html

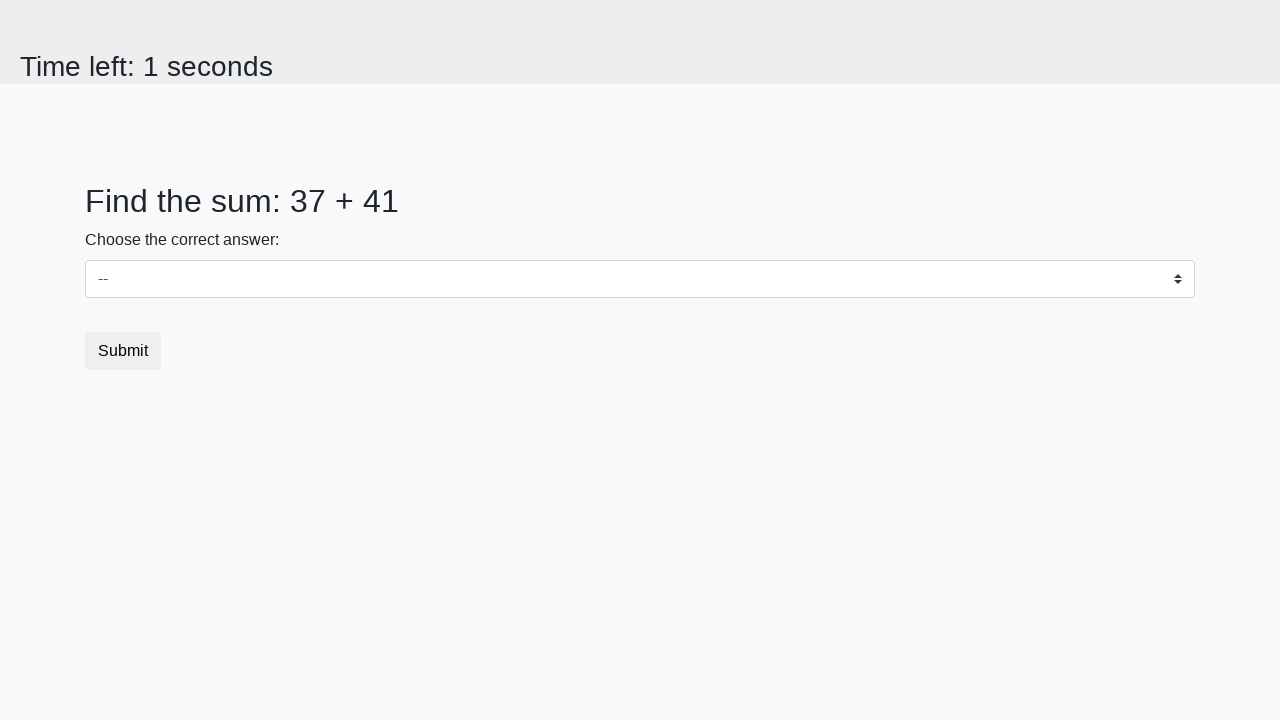

Extracted first number from #num1 element
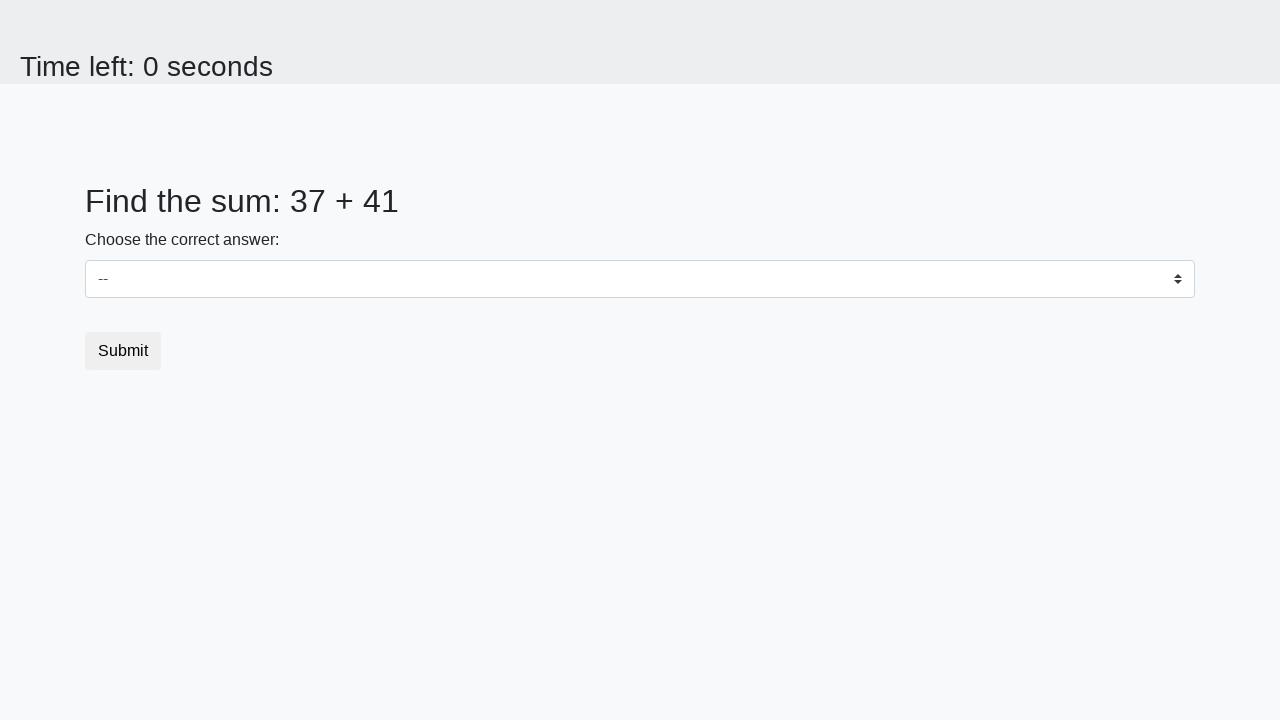

Extracted second number from #num2 element
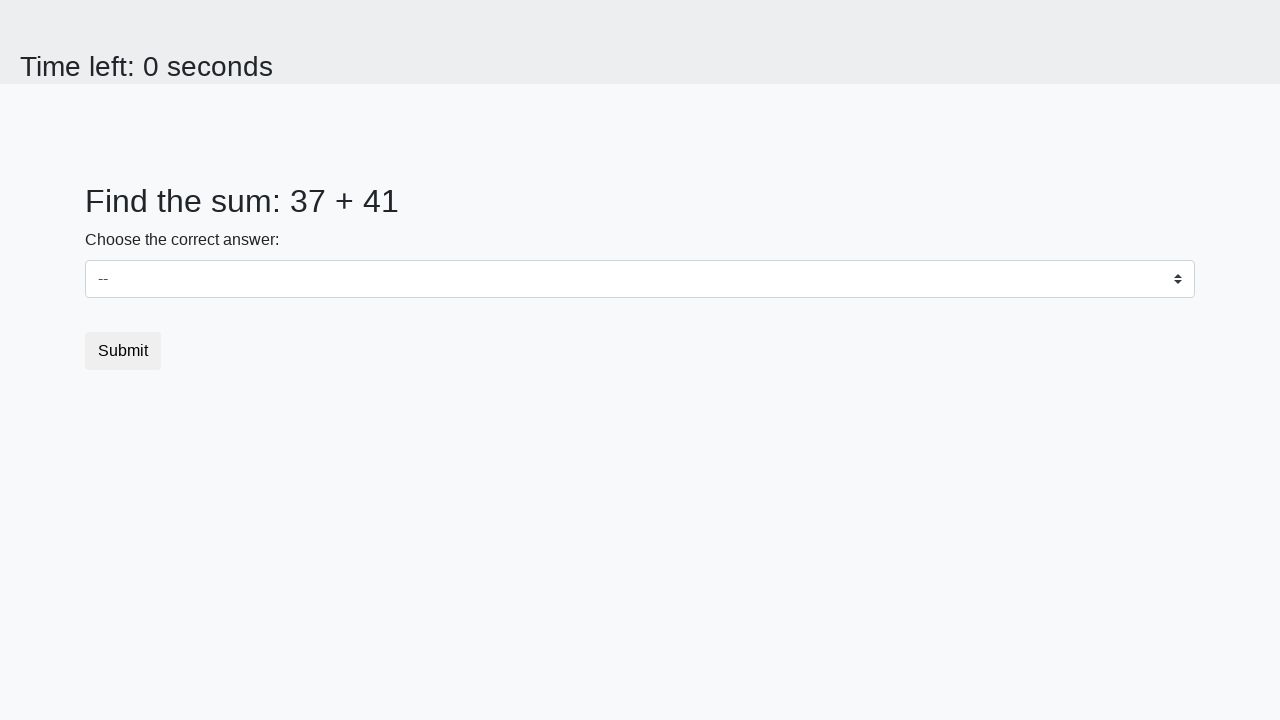

Calculated sum of 37 + 41 = 78
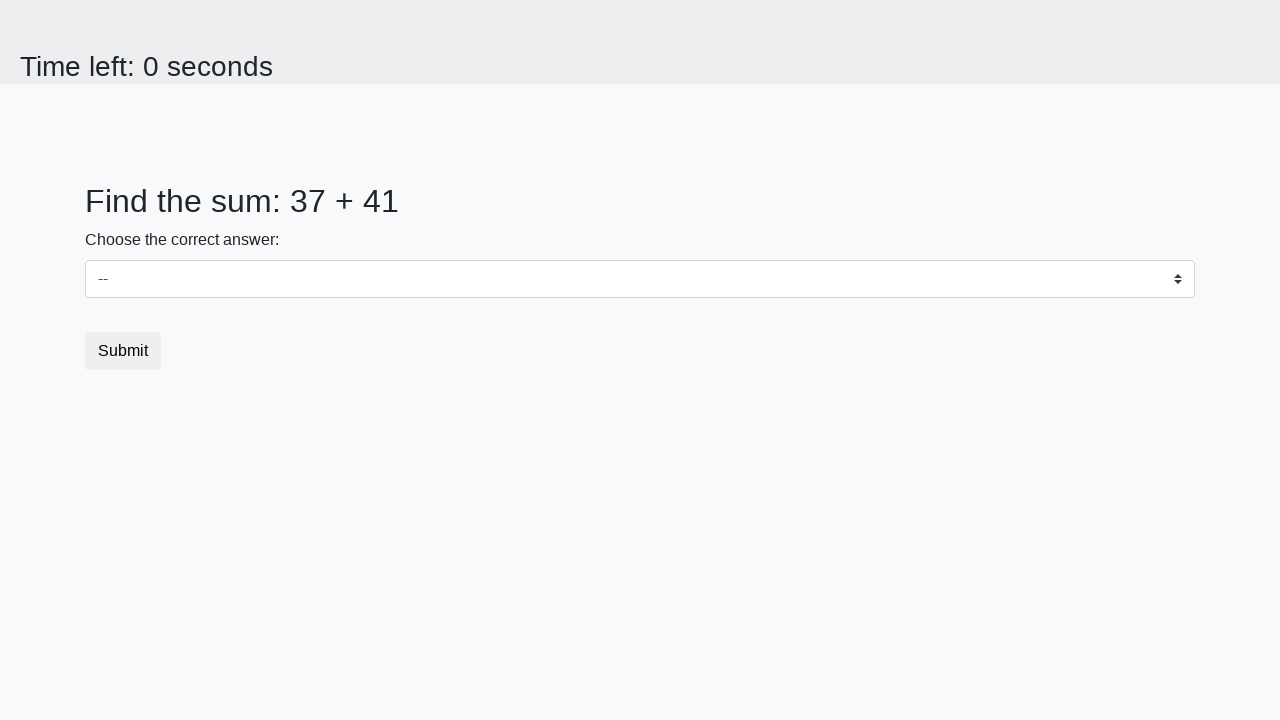

Selected answer '78' from dropdown menu on select
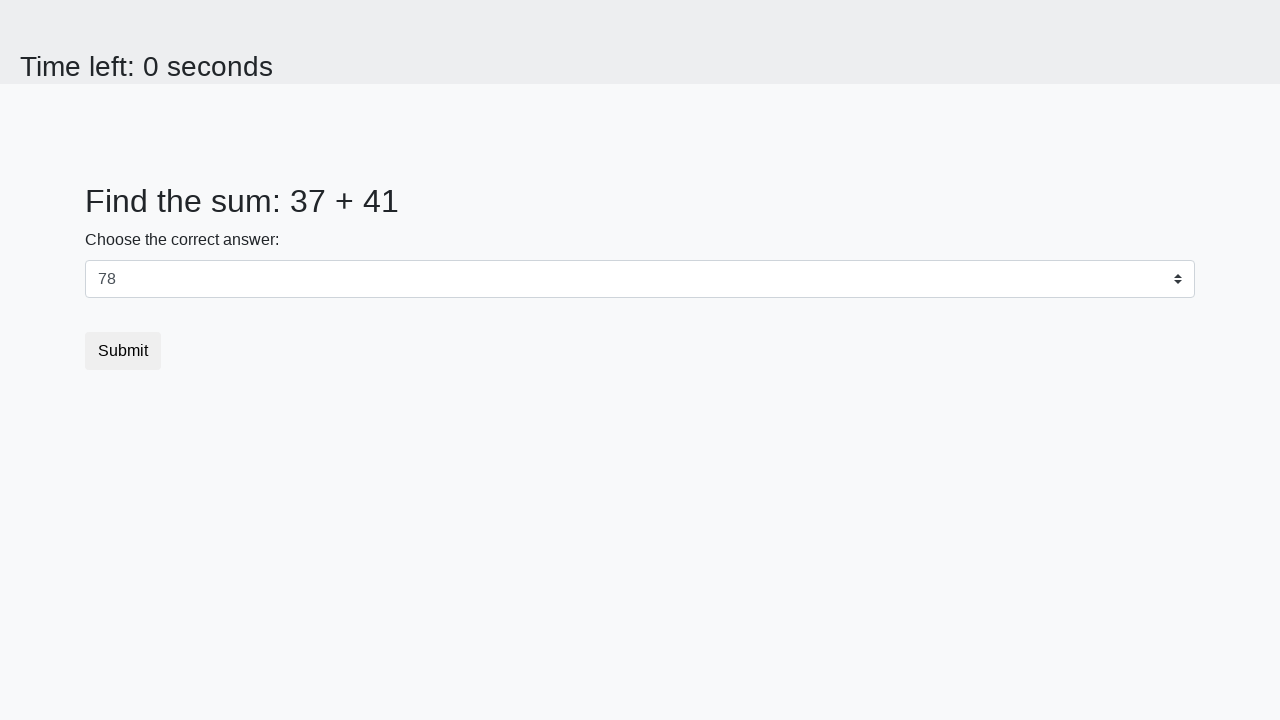

Clicked submit button at (123, 351) on .btn
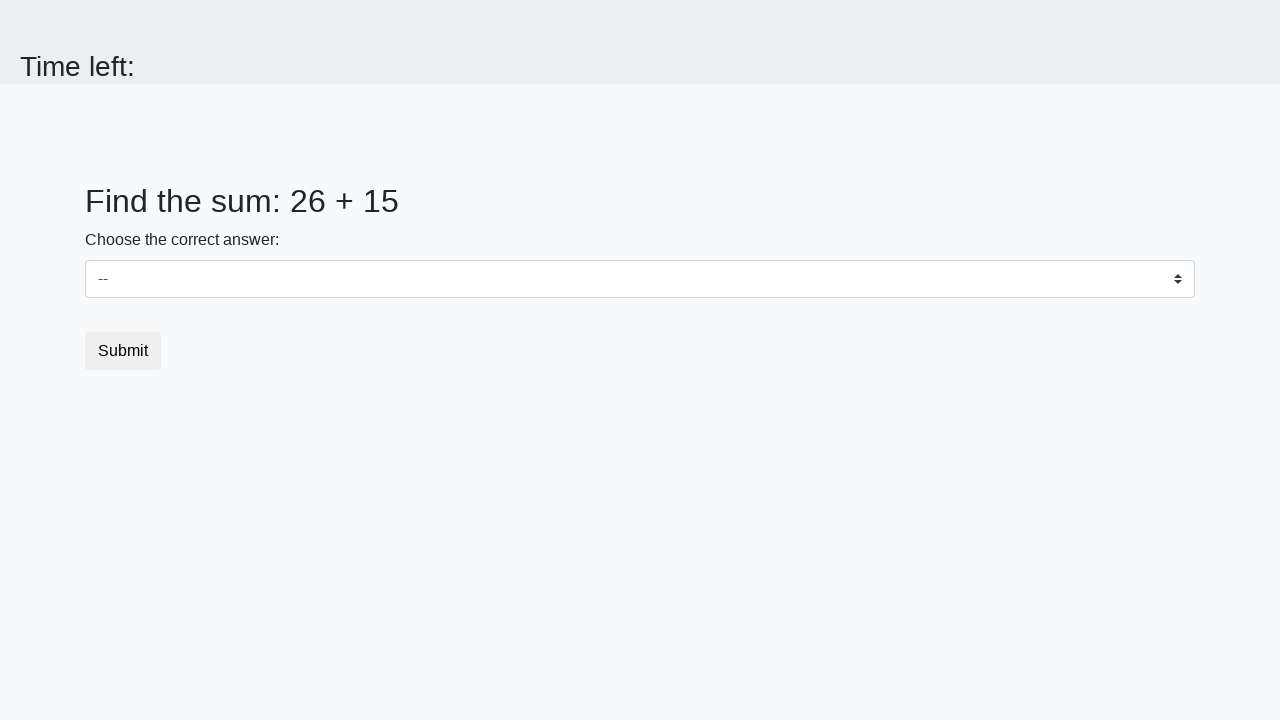

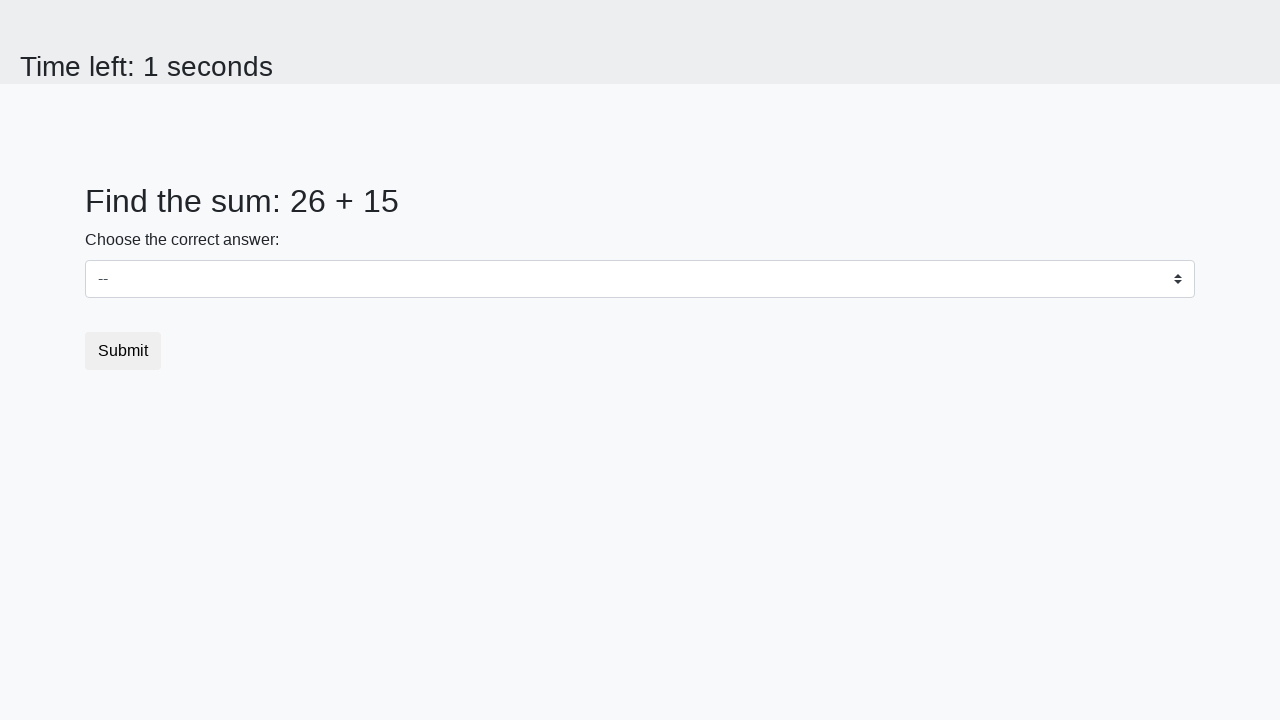